Tests checkbox interaction by navigating to checkboxes page, verifying checkbox states, and toggling the second checkbox if it's selected

Starting URL: https://the-internet.herokuapp.com/

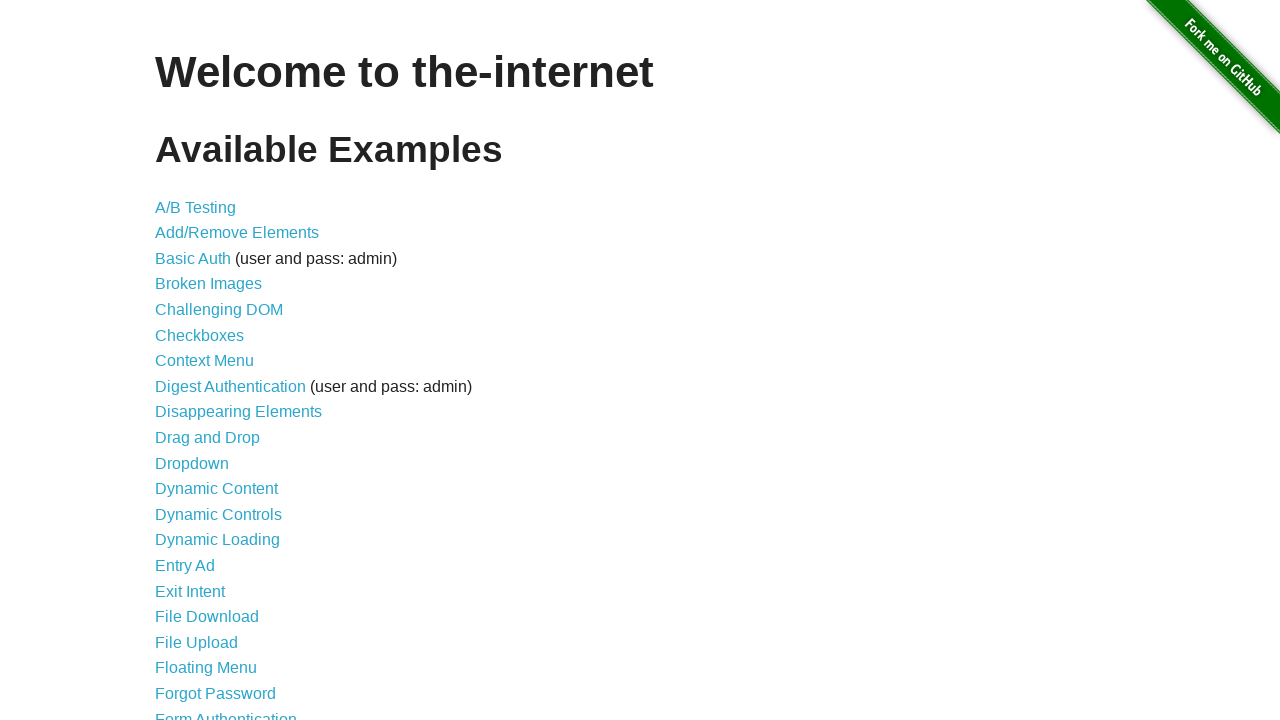

Clicked on Checkboxes link to navigate to checkboxes page at (200, 335) on text=Checkboxes
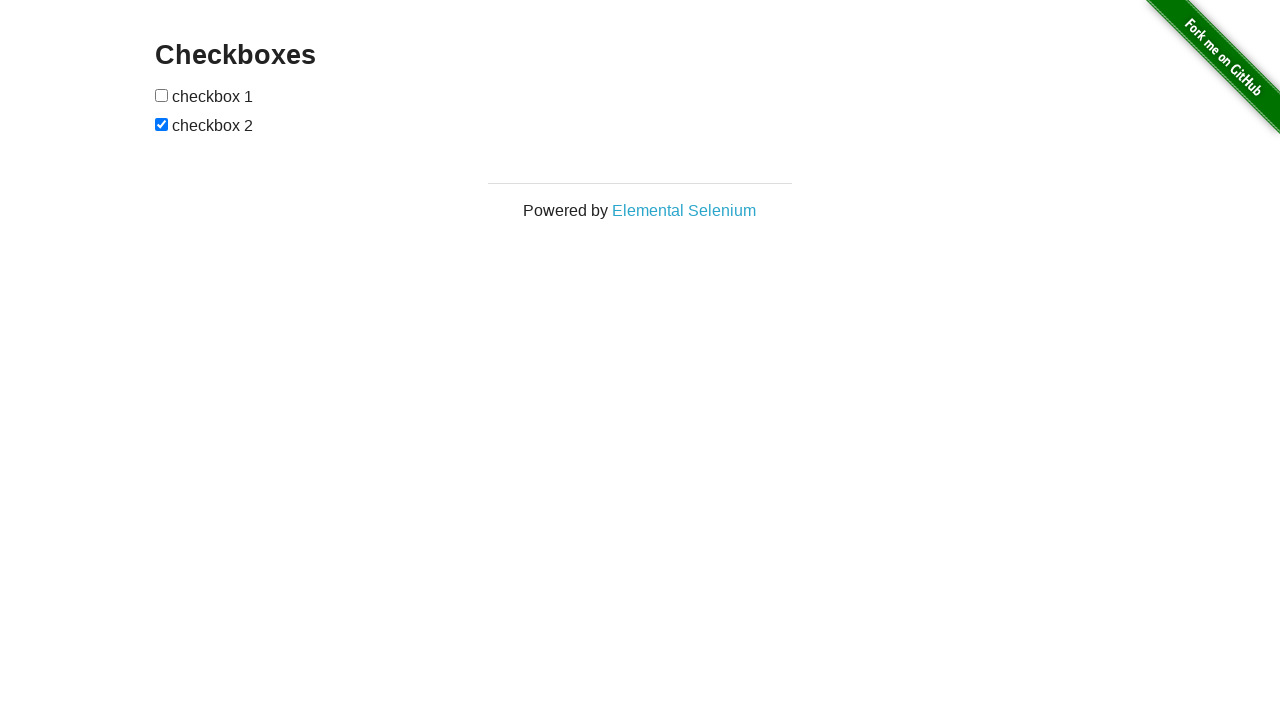

Checkboxes loaded and are visible on the page
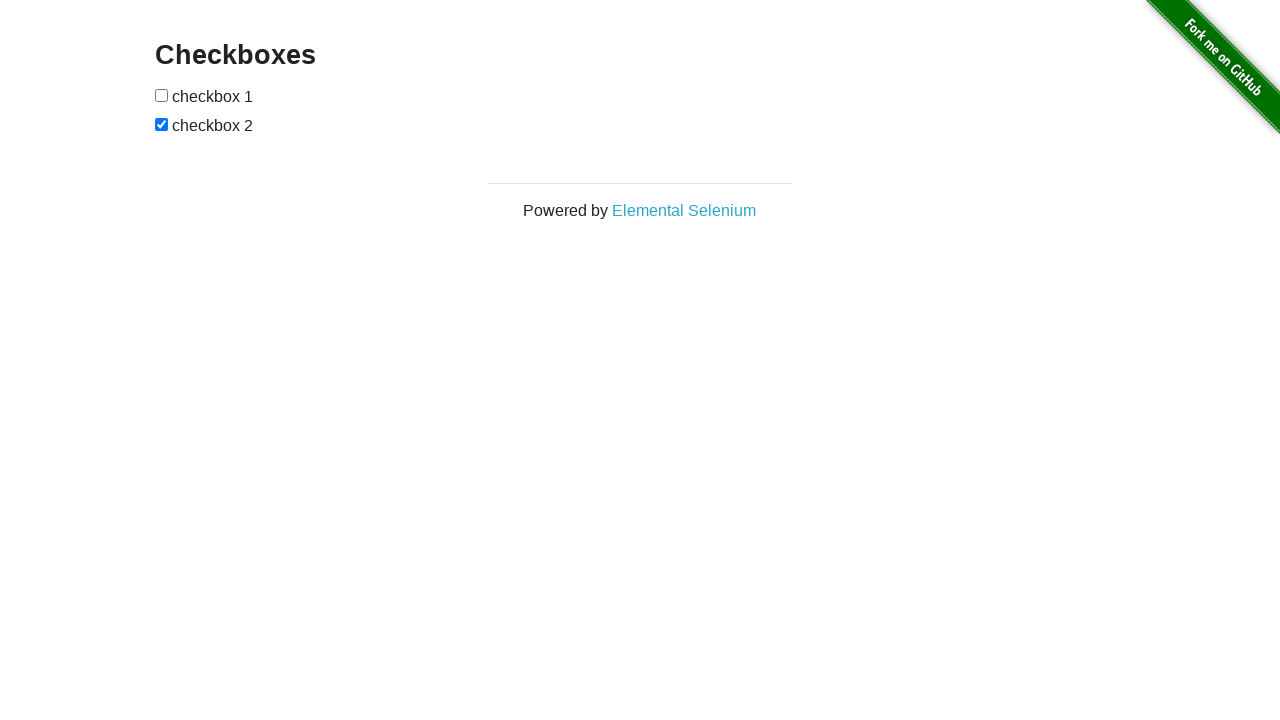

Located the first checkbox element
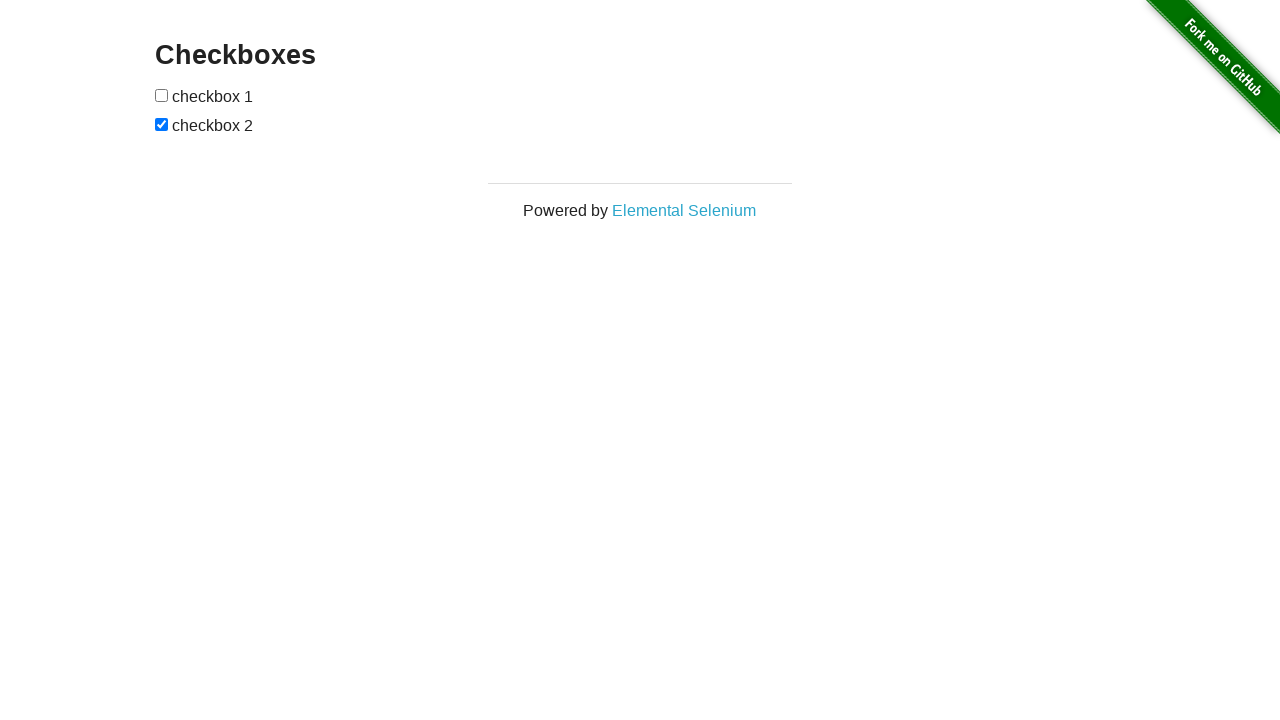

First checkbox is not selected
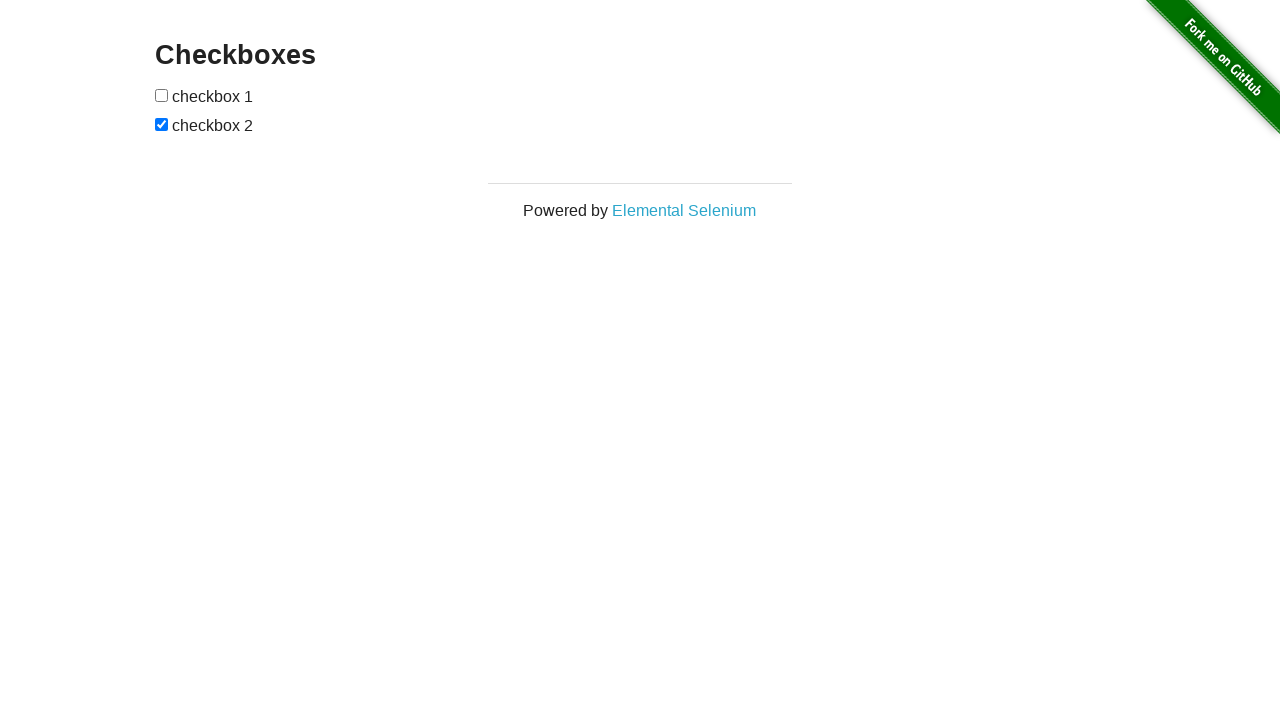

Located the second checkbox element
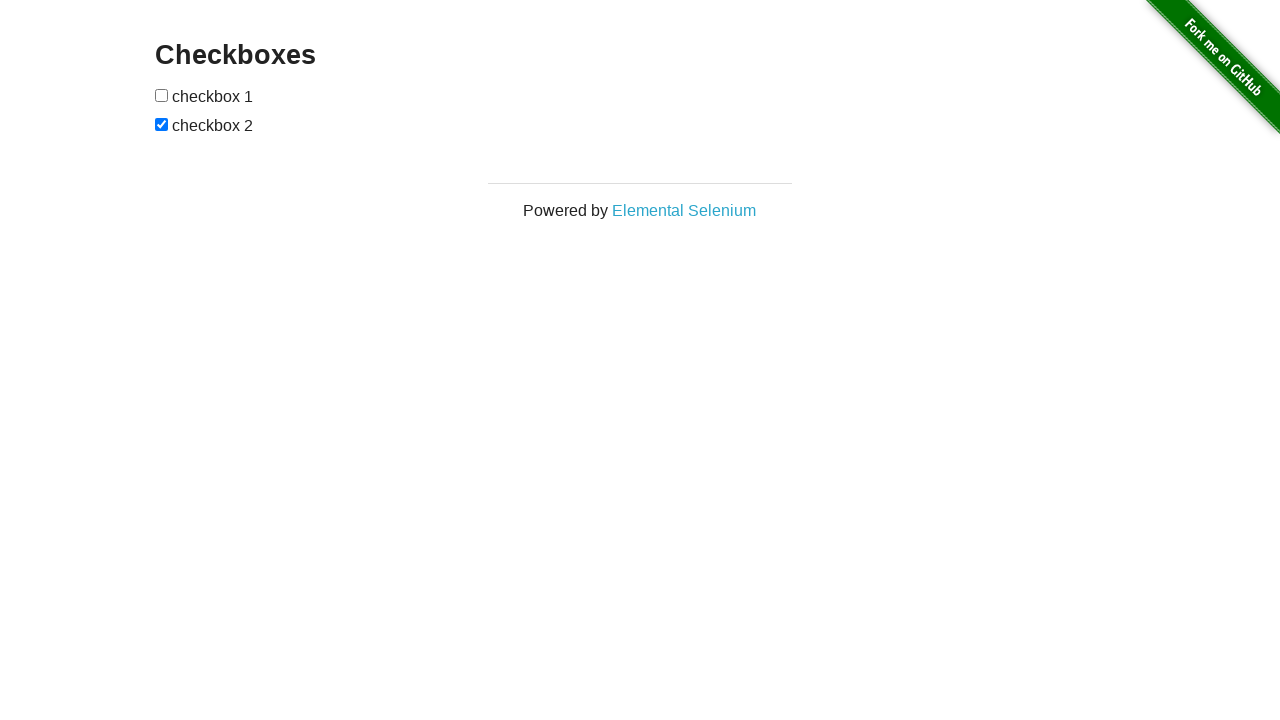

Second checkbox was selected, toggled it to uncheck at (162, 124) on input[type='checkbox'] >> nth=1
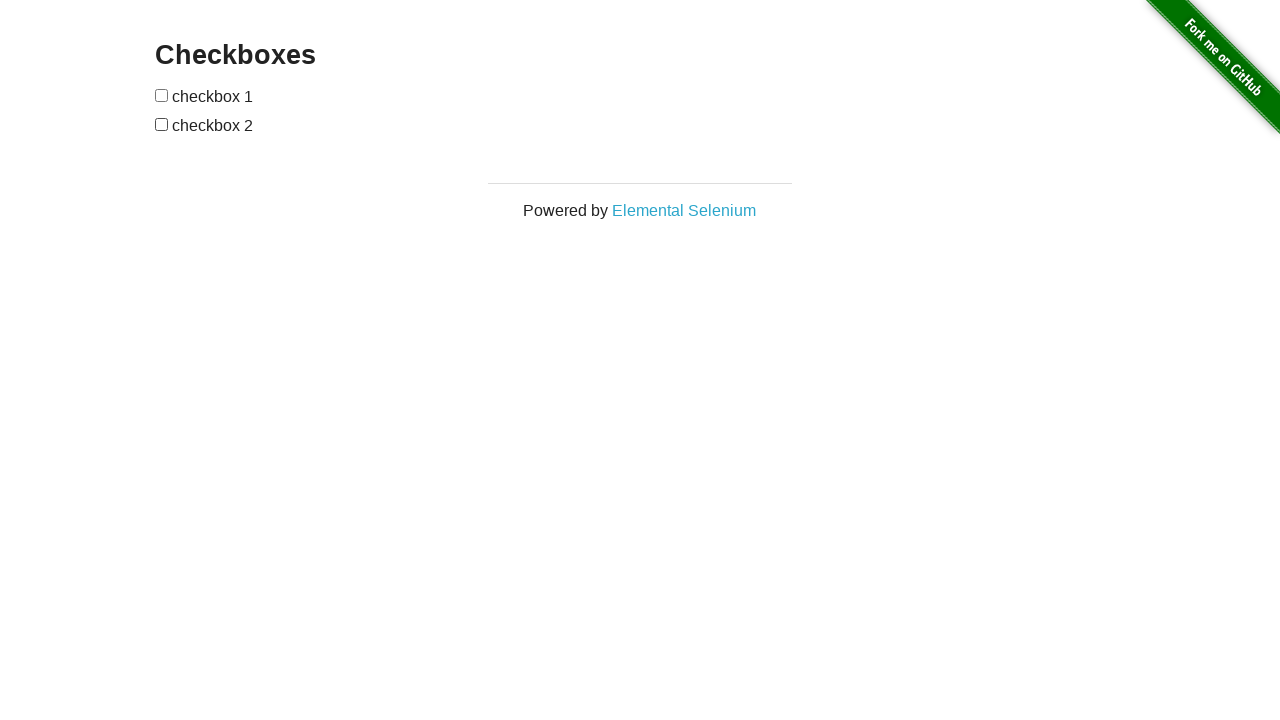

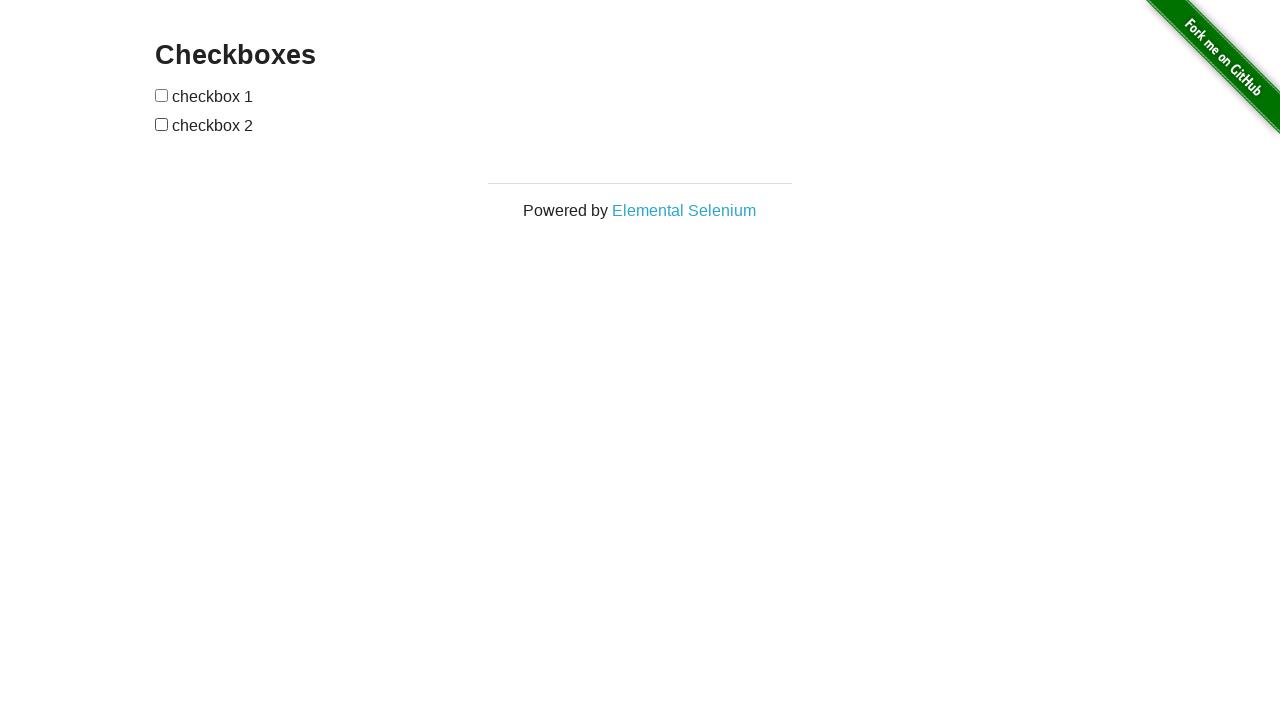